Tests the overview tab functionality on a Selenium course content page by clicking the overview tab and verifying the content loads

Starting URL: http://greenstech.in/selenium-course-content.html

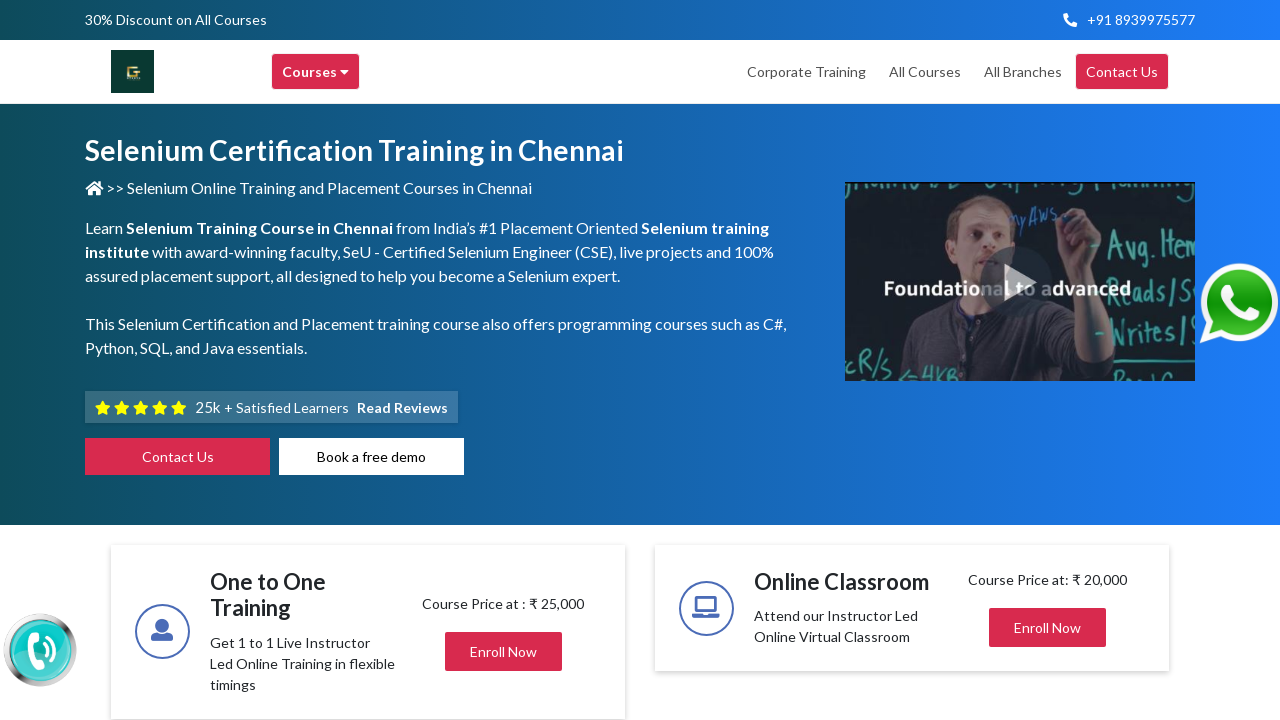

Clicked on the overview tab at (504, 361) on a#overview-tab
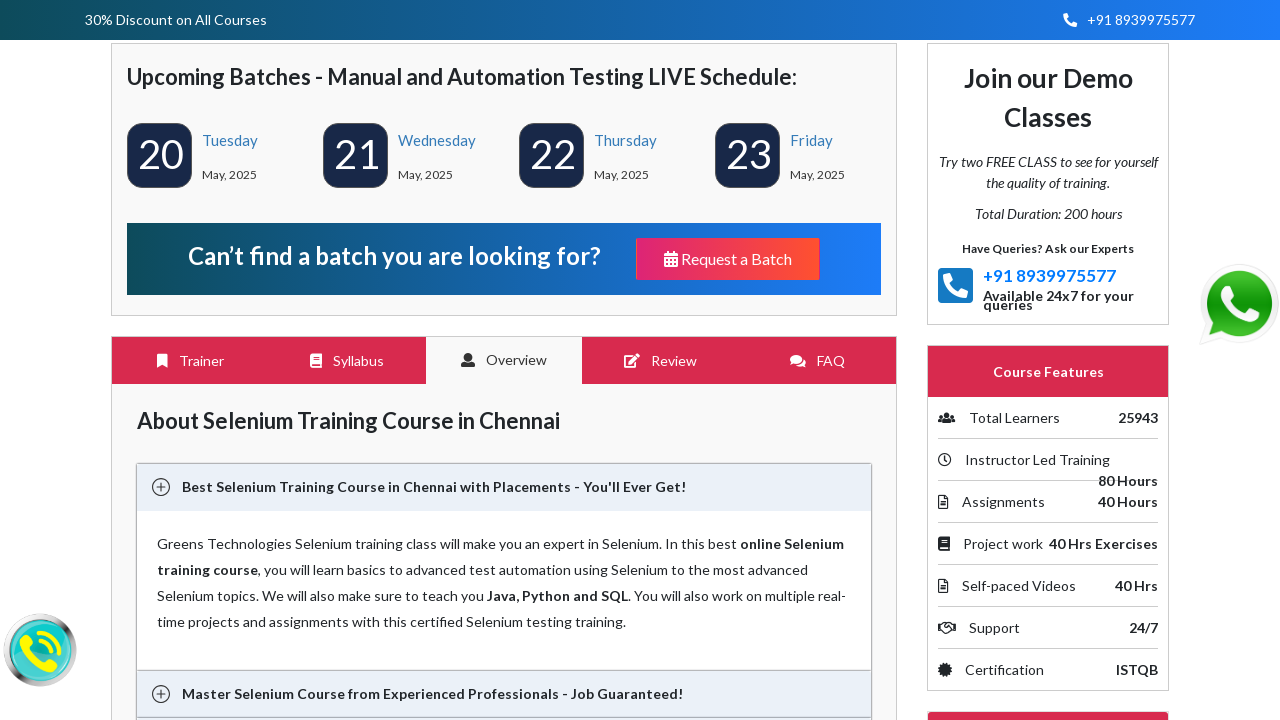

Overview content loaded with 'Selenium training class' text visible
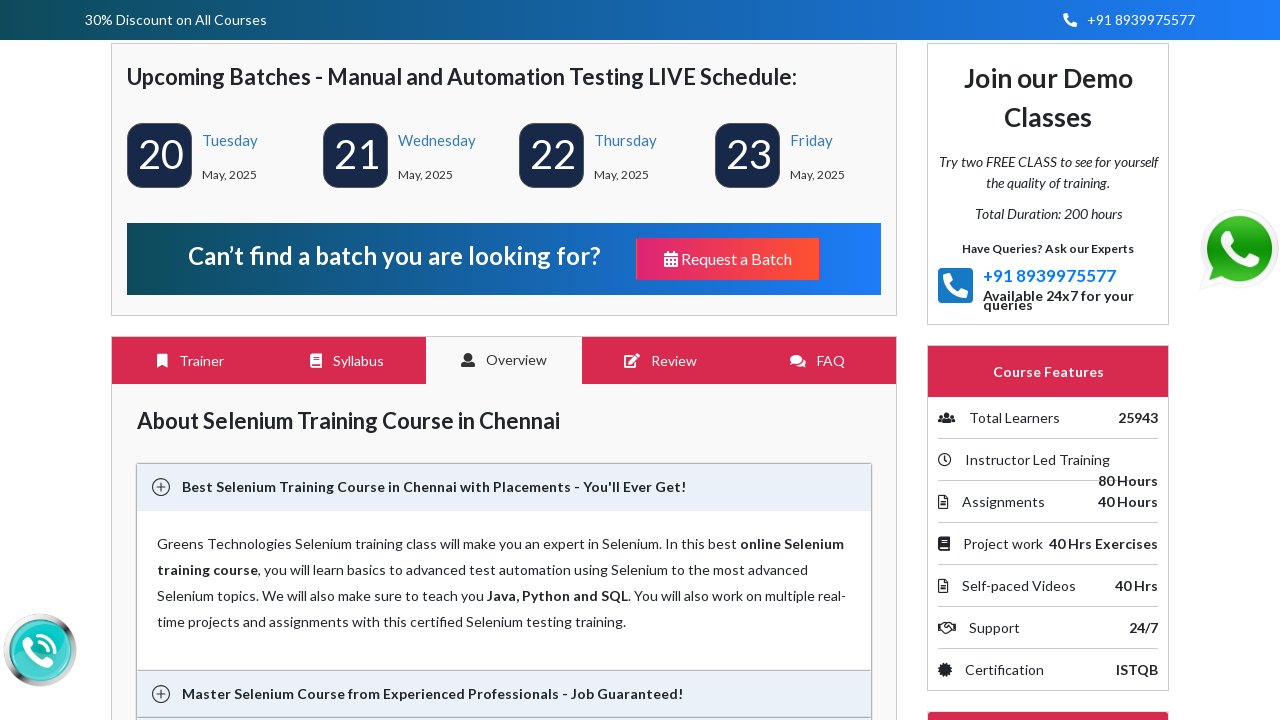

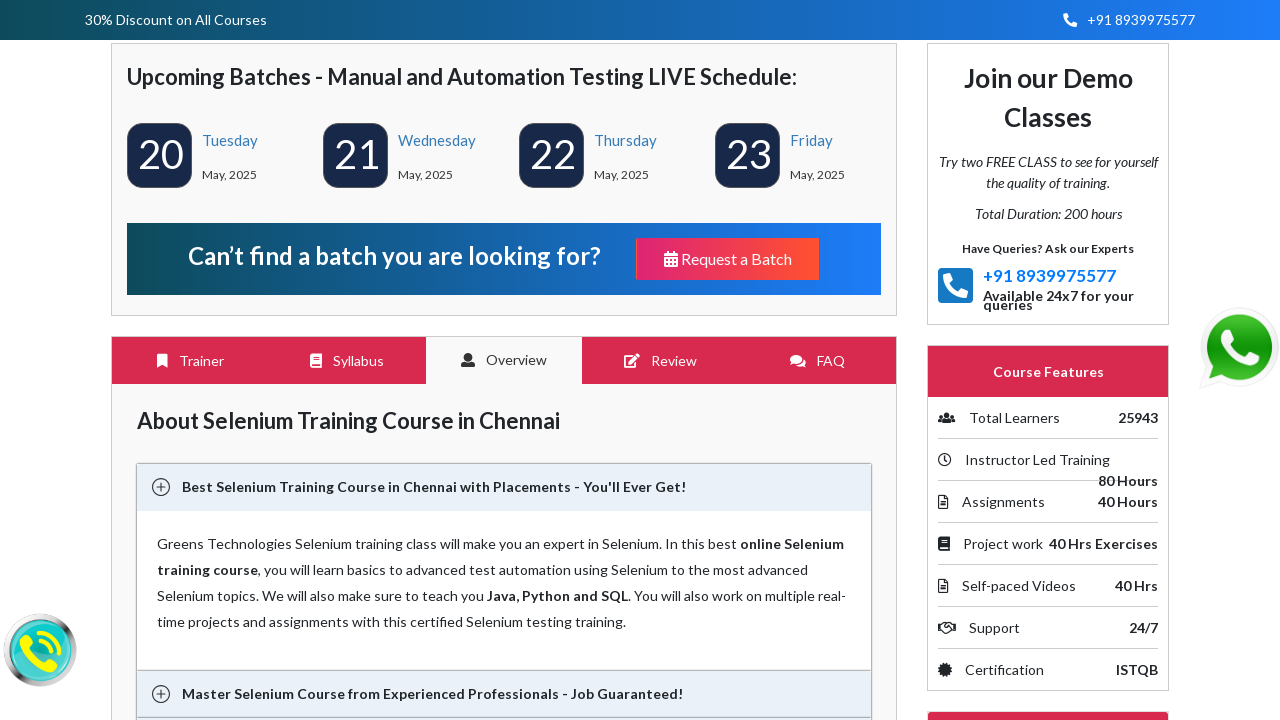